Fills out a practice form on Tutorialspoint by entering name and email, and selecting gender radio button

Starting URL: https://www.tutorialspoint.com/selenium/practice/selenium_automation_practice.php

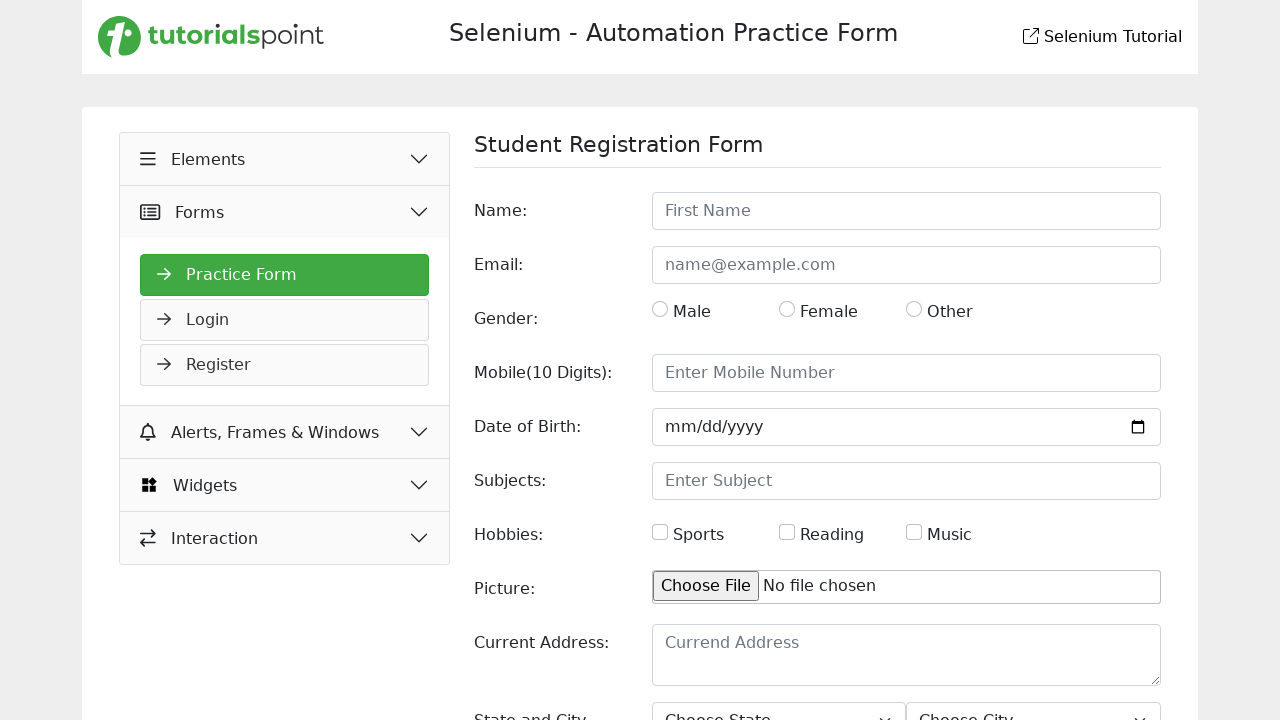

Filled name field with 'Jay Shree Ram' on #name
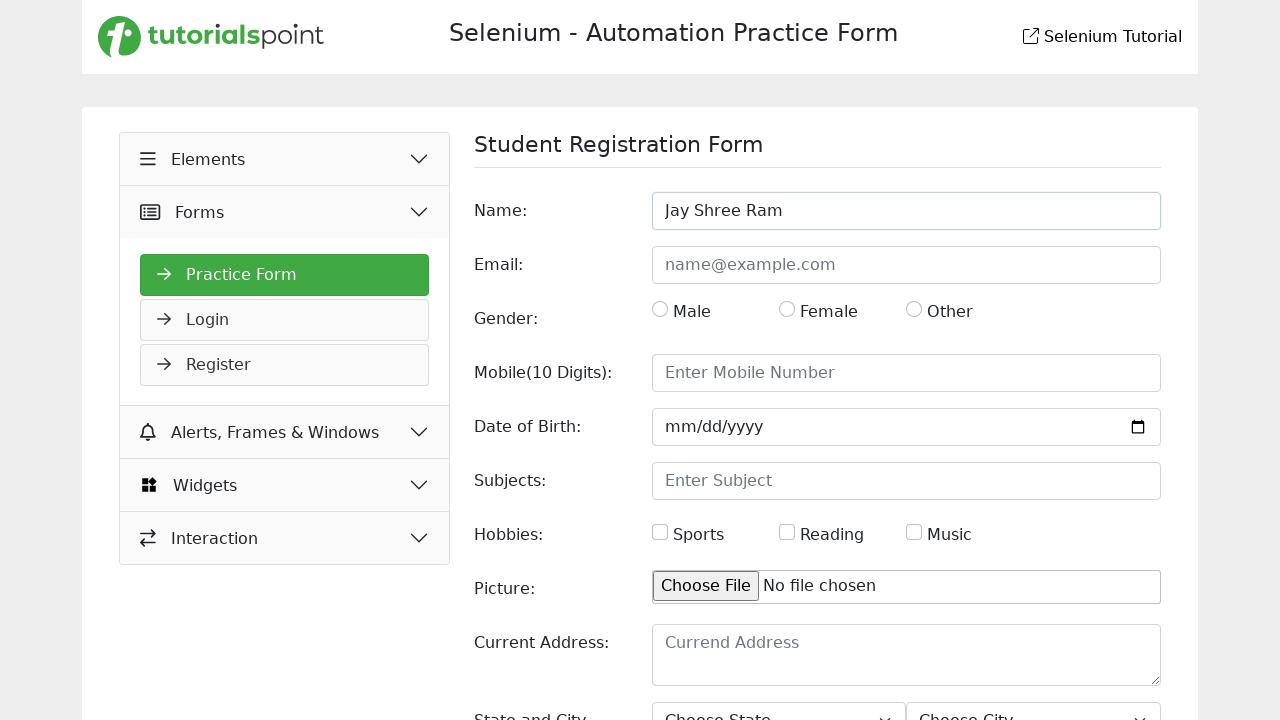

Filled email field with 'Janki@SriRam.com' on input[name='email']
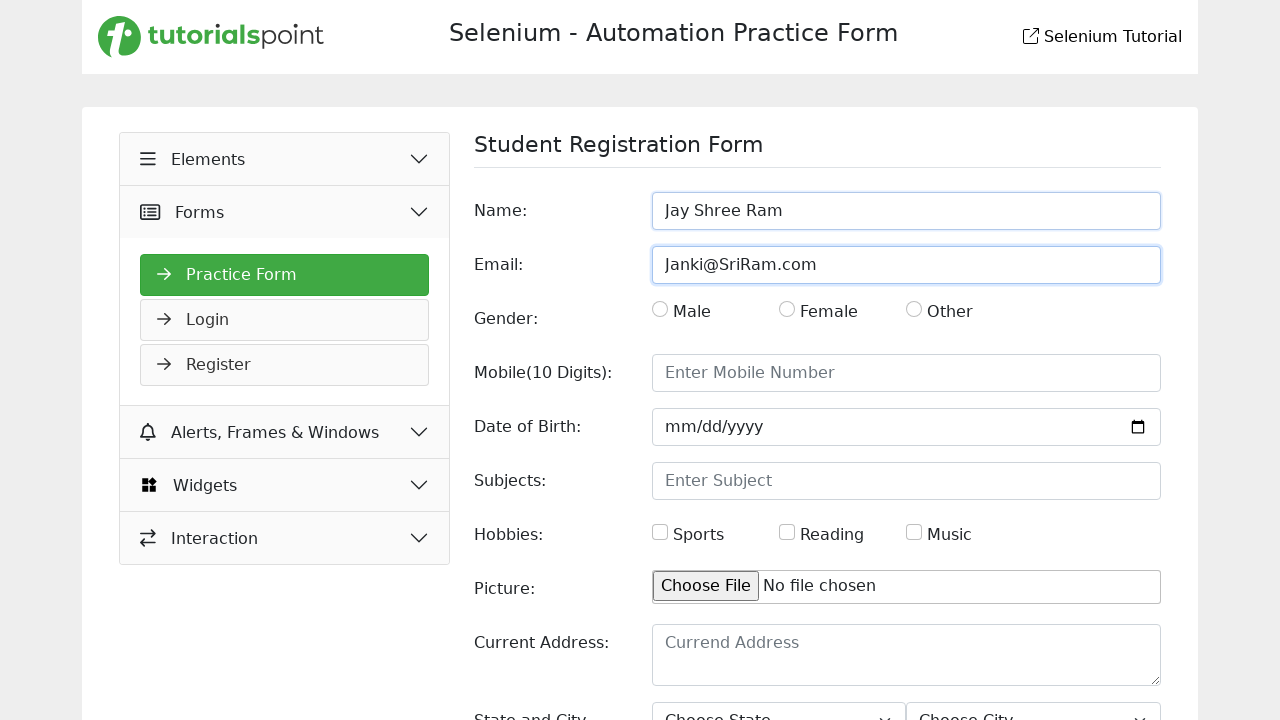

Selected Female radio button for gender at (787, 309) on xpath=//label[text()='Female']/preceding-sibling::input
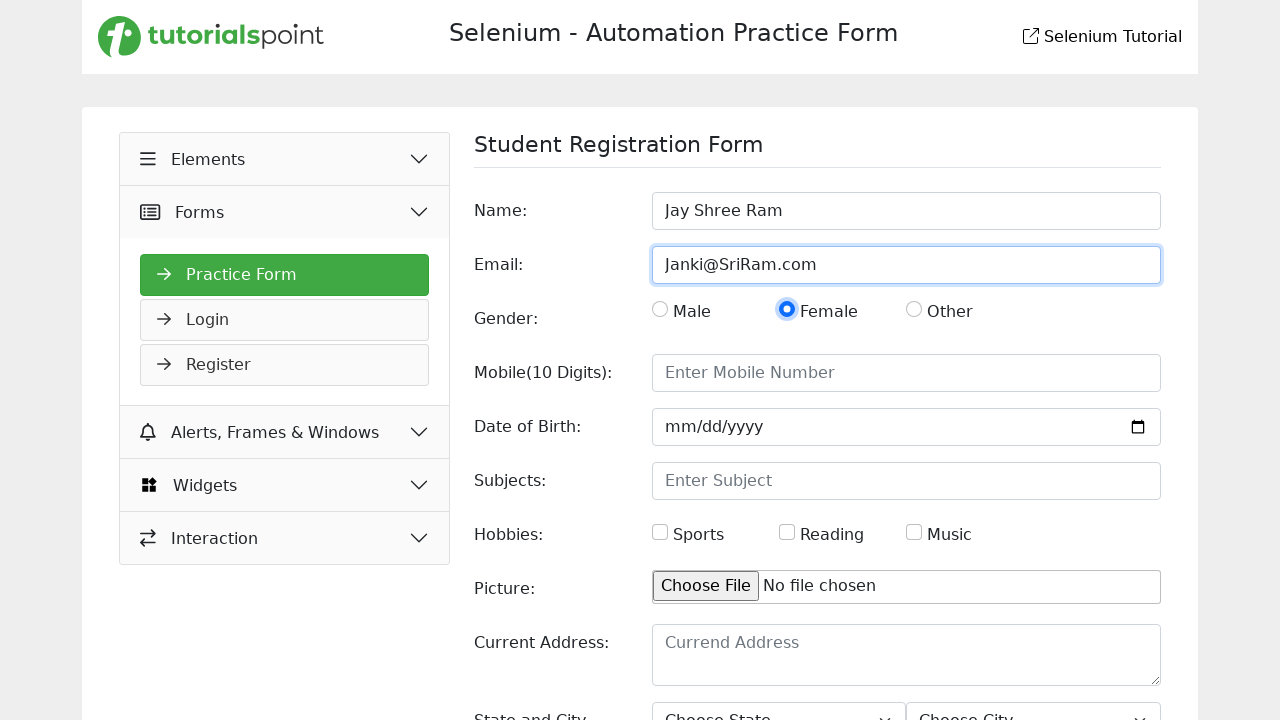

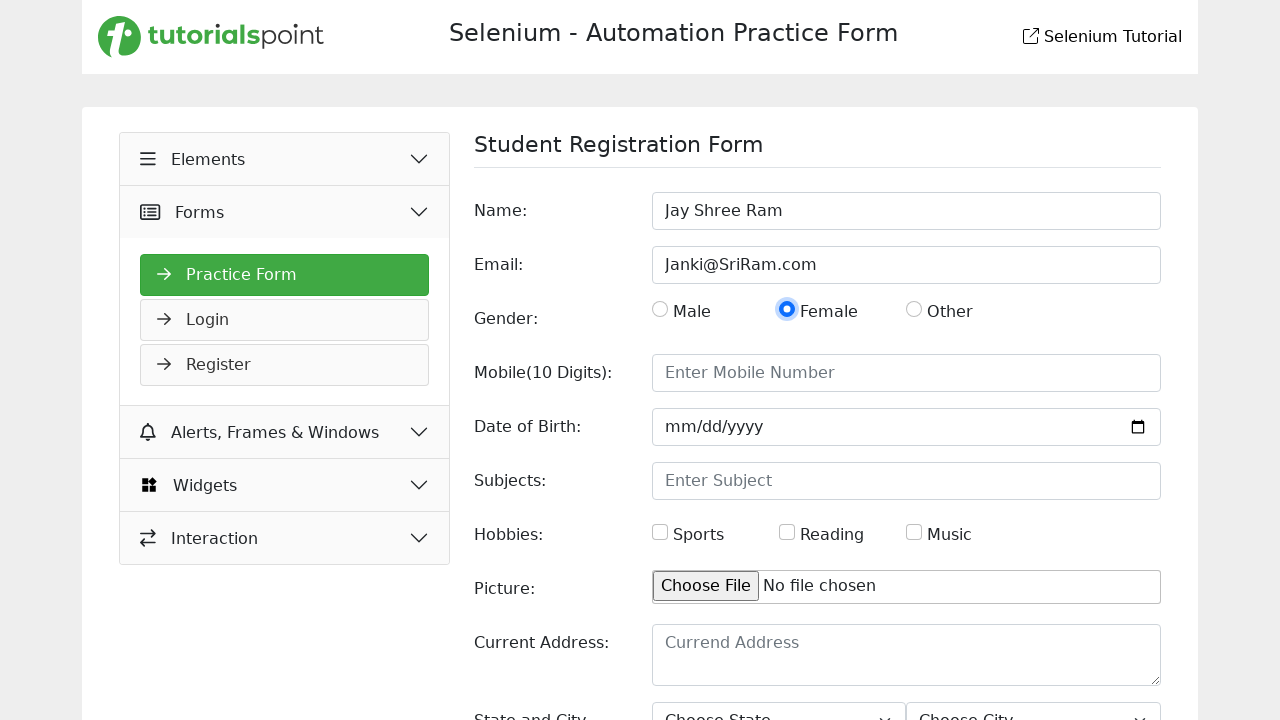